Tests data persistence by creating todos, checking one, and reloading the page.

Starting URL: https://demo.playwright.dev/todomvc

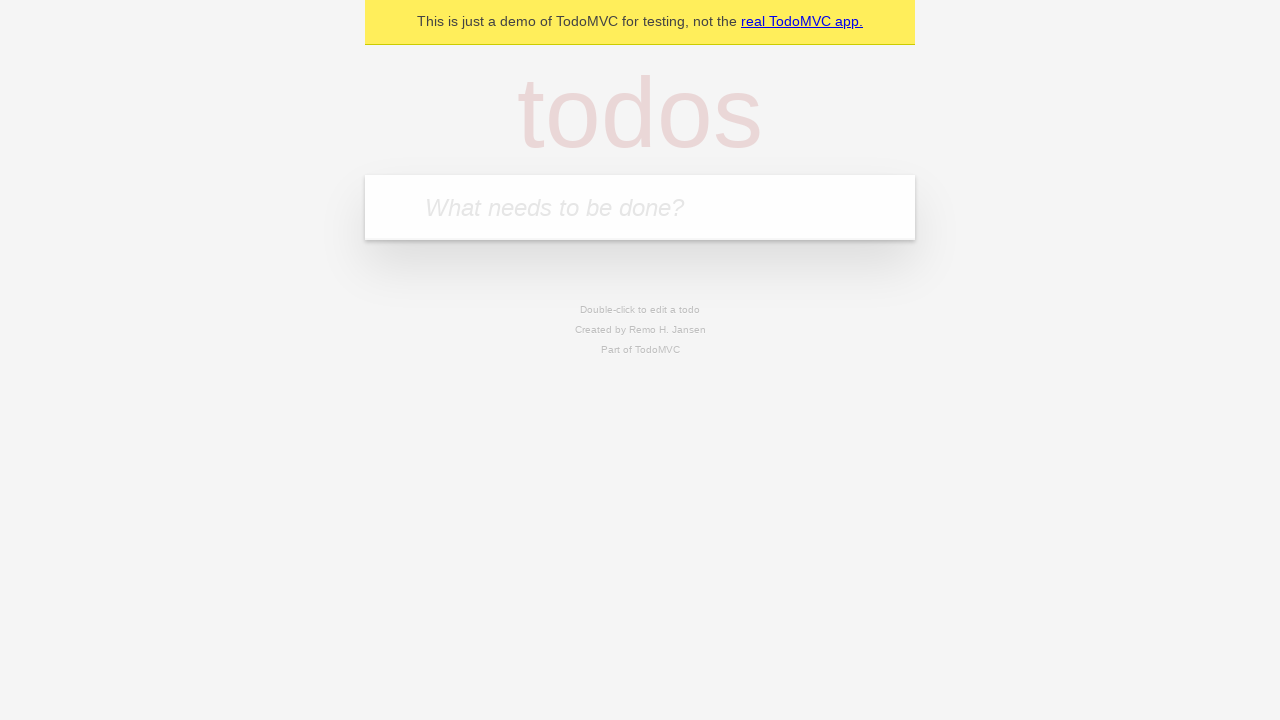

Located the todo input field
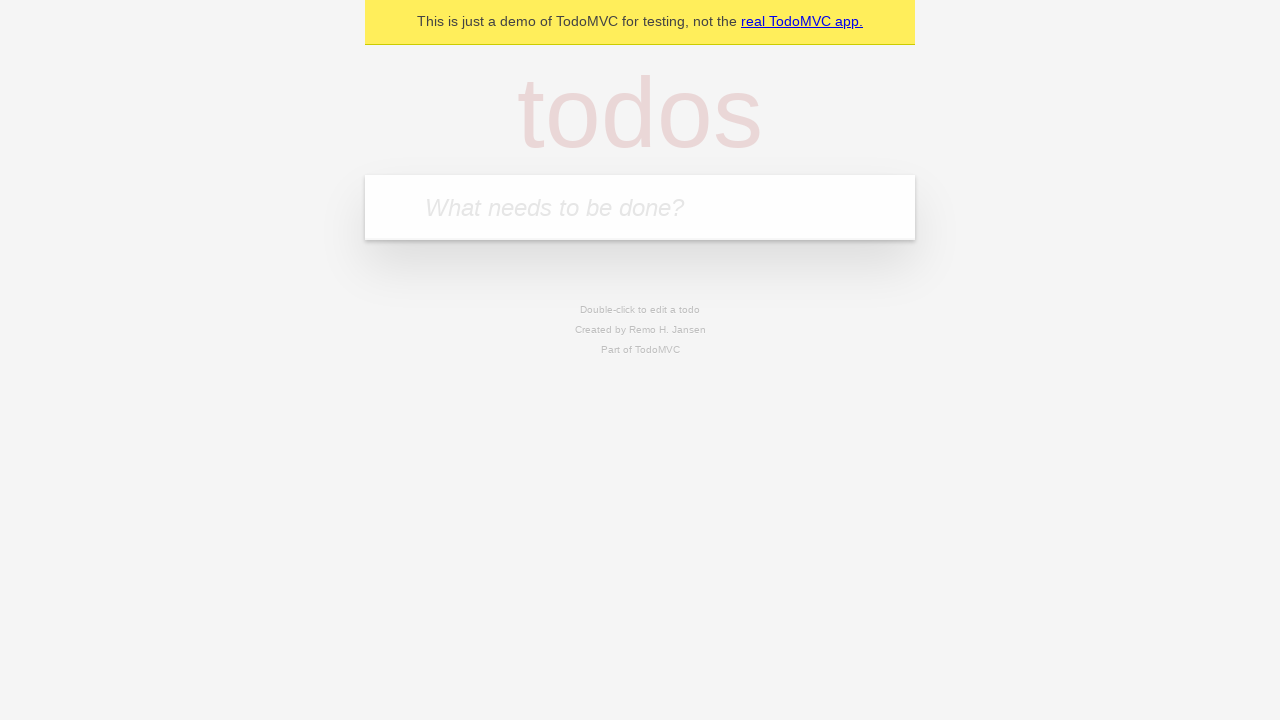

Filled first todo item with 'buy some cheese' on internal:attr=[placeholder="What needs to be done?"i]
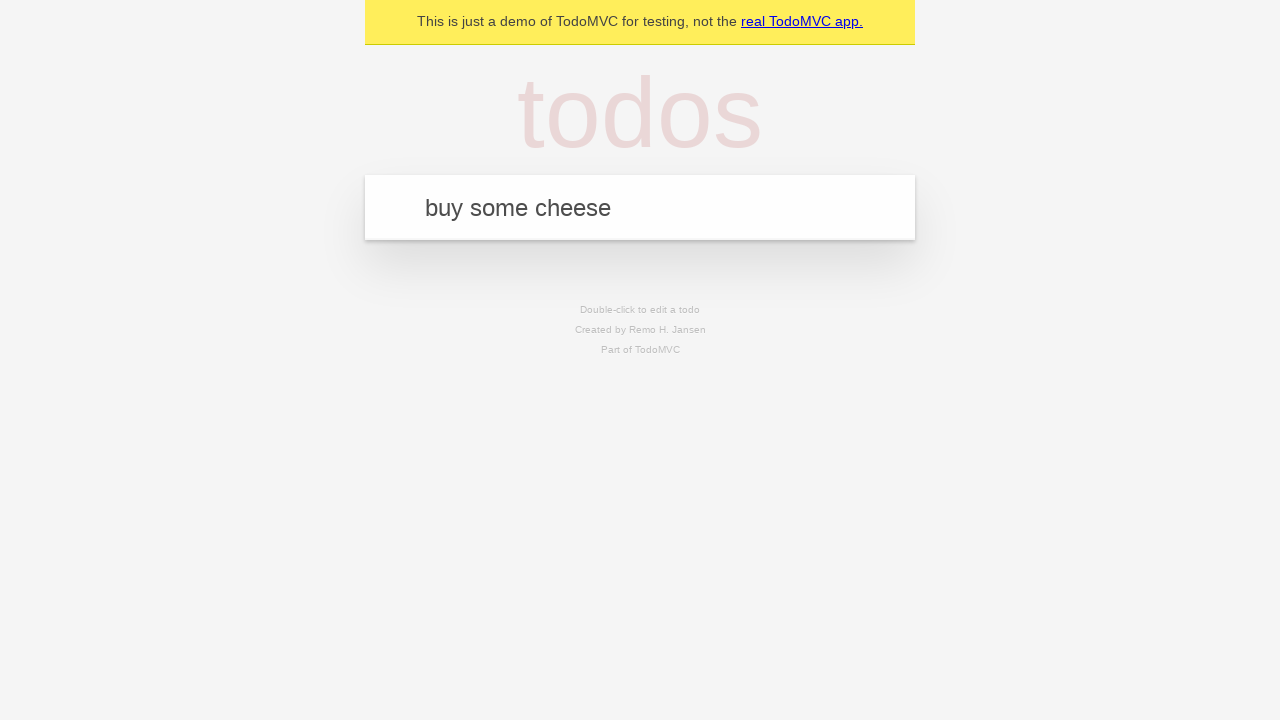

Pressed Enter to create first todo on internal:attr=[placeholder="What needs to be done?"i]
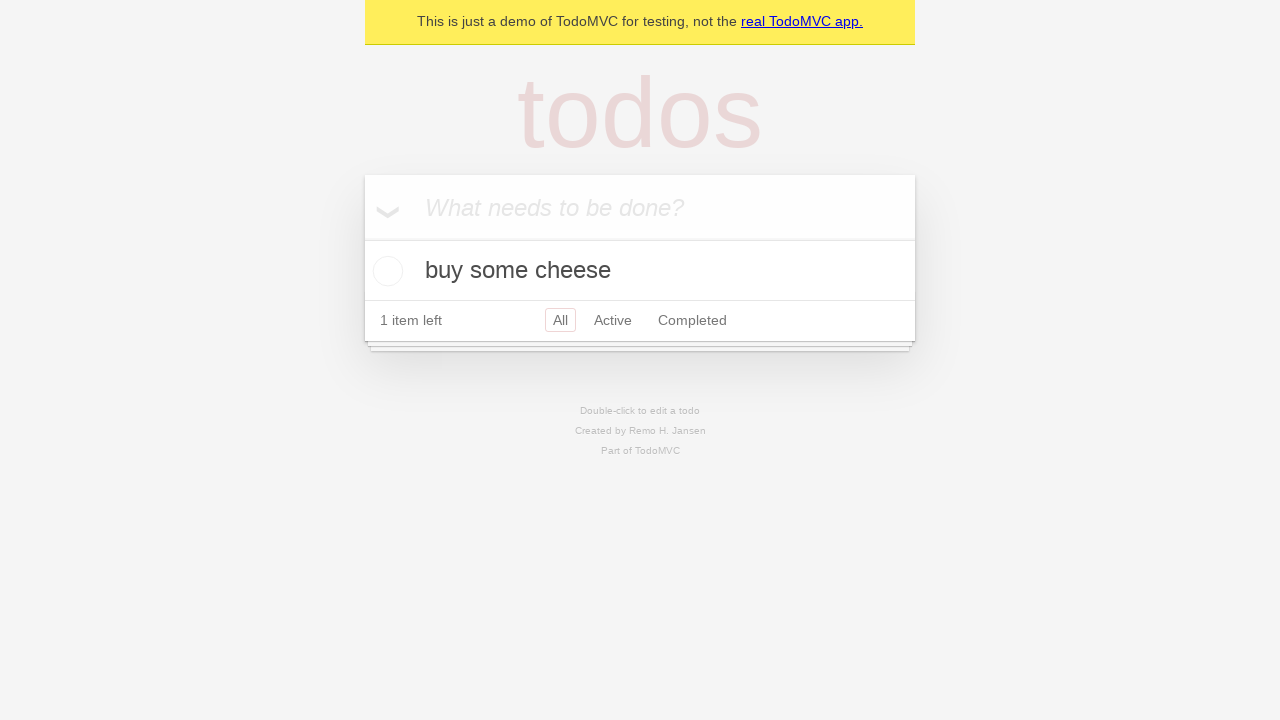

Filled second todo item with 'feed the cat' on internal:attr=[placeholder="What needs to be done?"i]
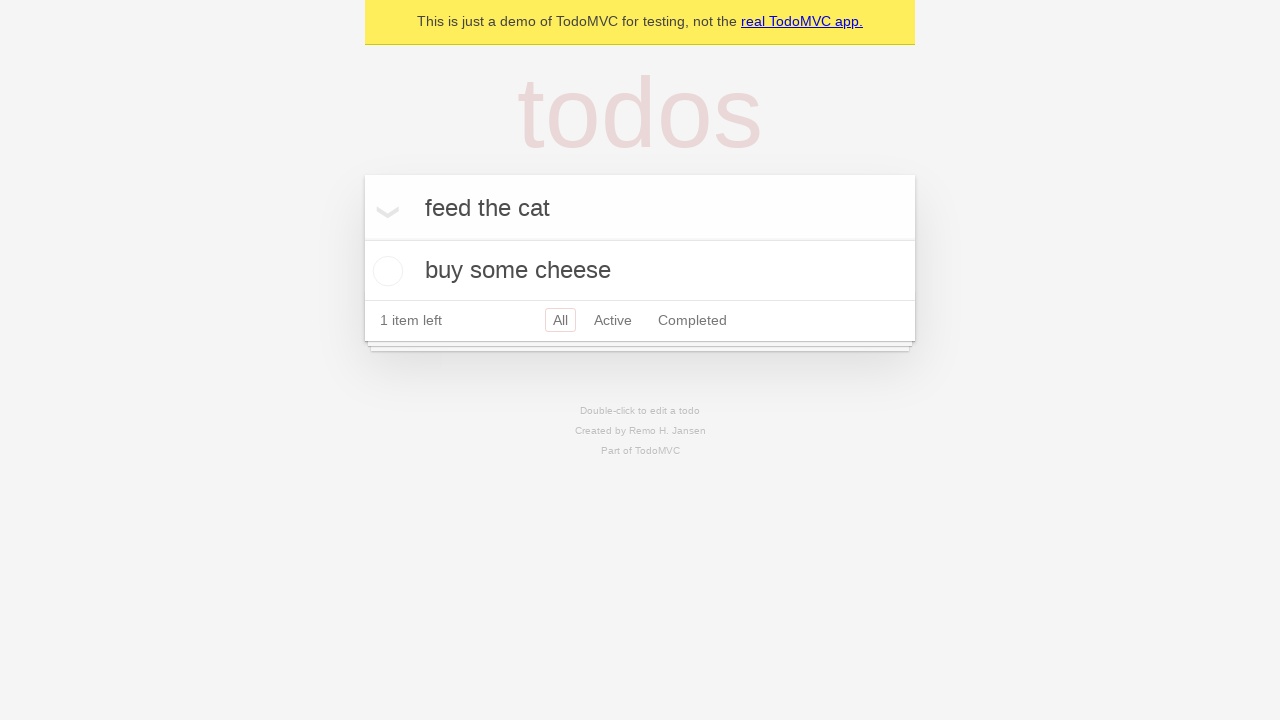

Pressed Enter to create second todo on internal:attr=[placeholder="What needs to be done?"i]
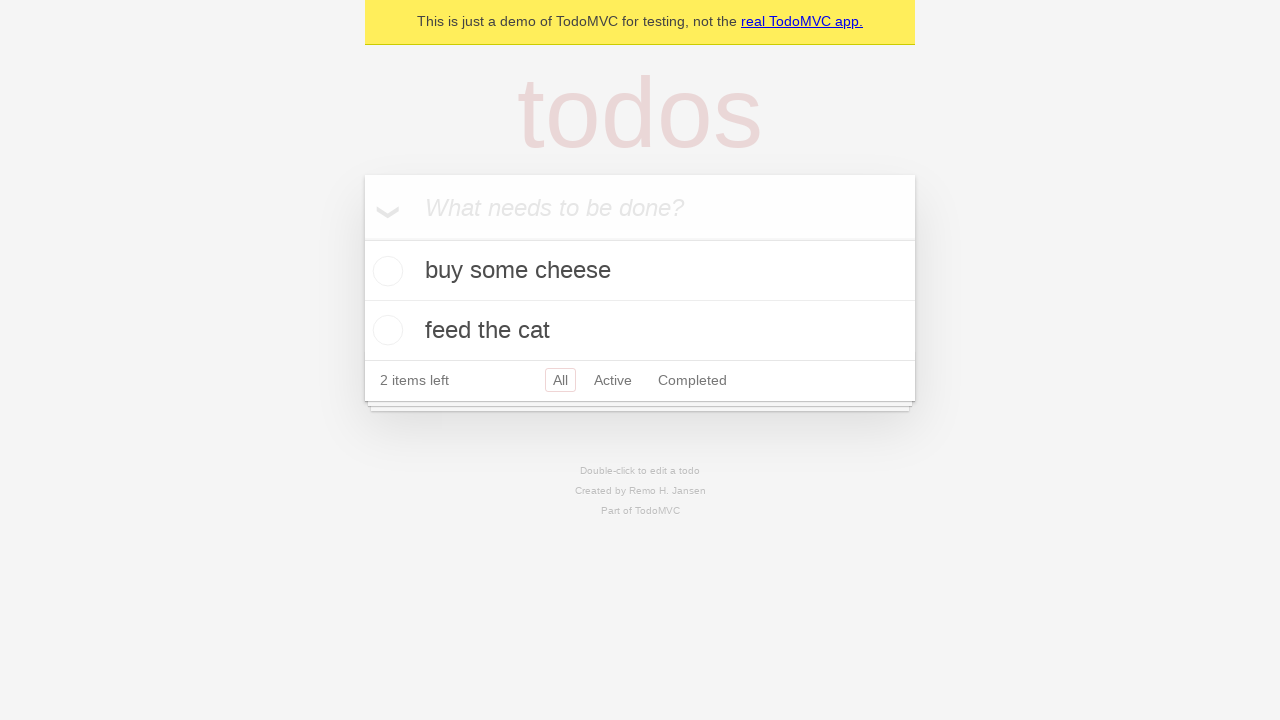

Verified both todo items were created
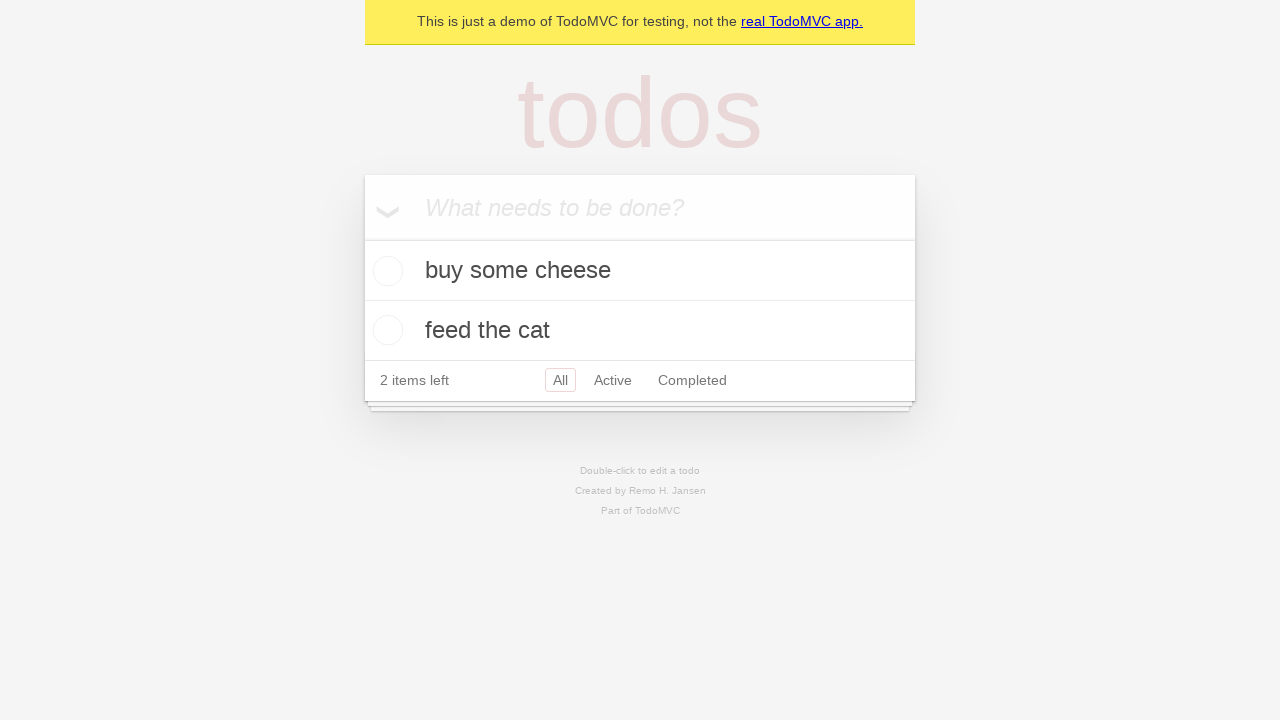

Checked the first todo item at (385, 271) on internal:testid=[data-testid="todo-item"s] >> nth=0 >> internal:role=checkbox
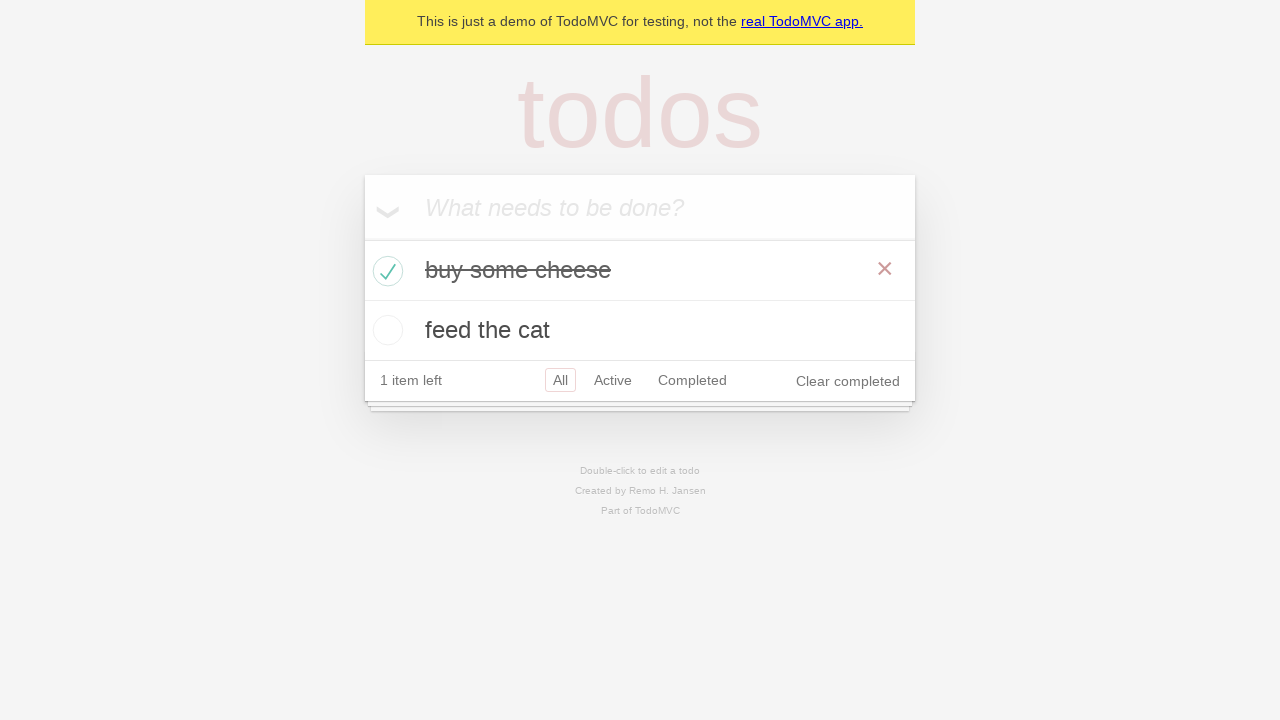

Reloaded the page
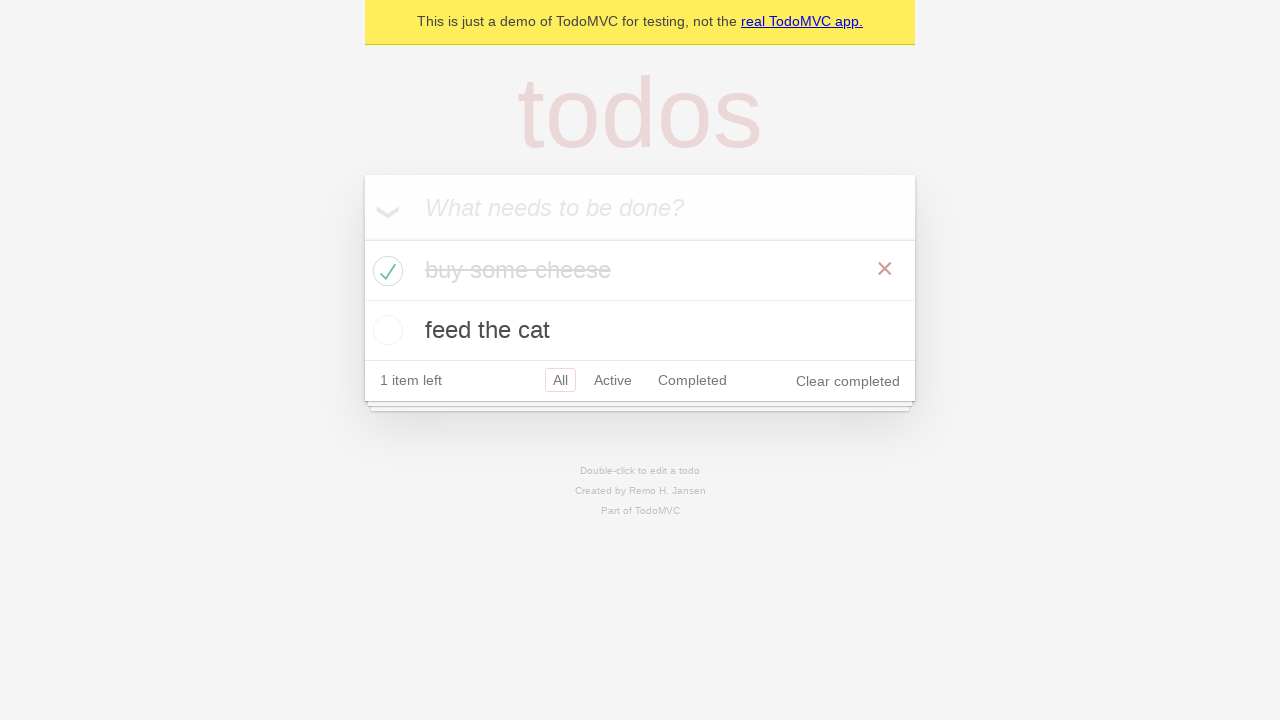

Verified todo items persisted after page reload
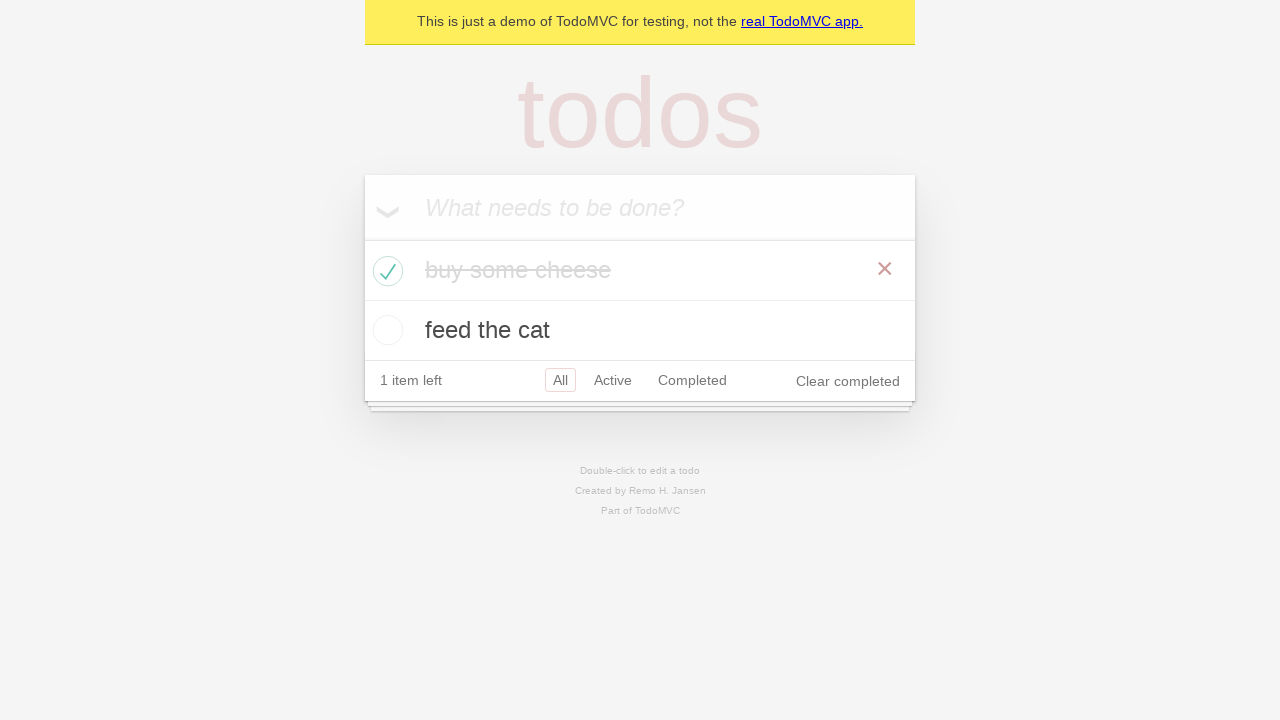

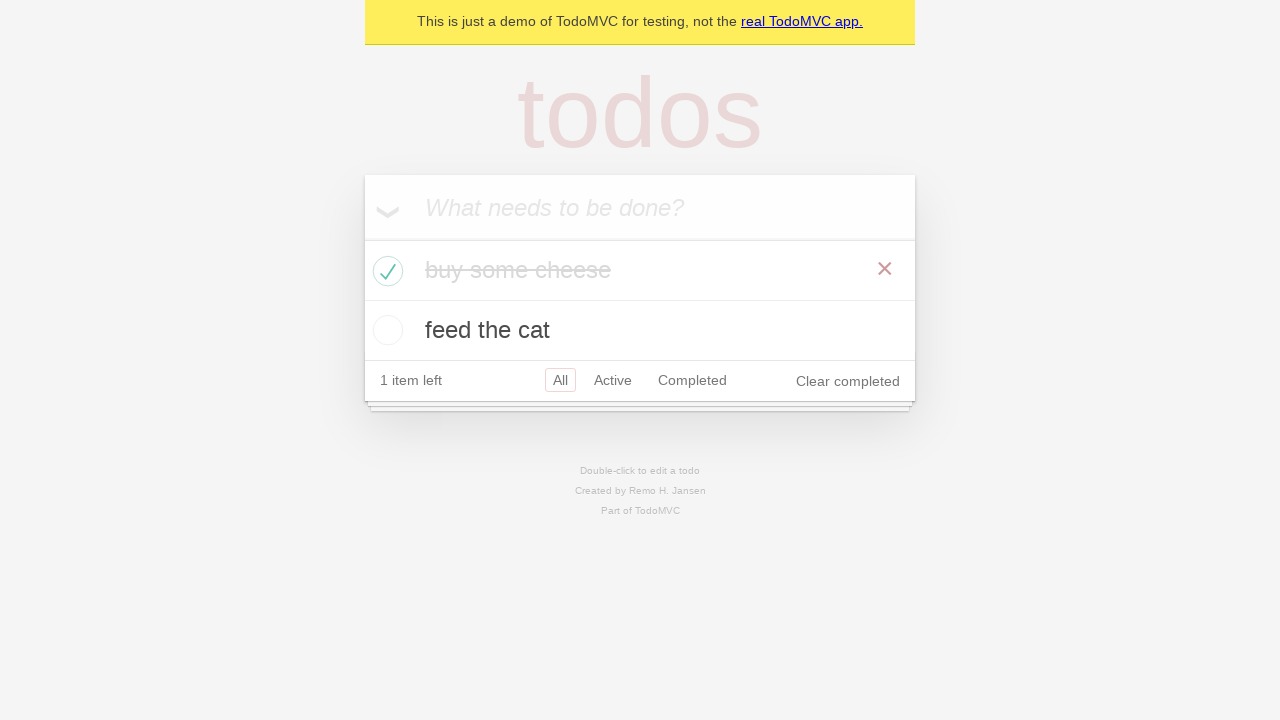